Tests opening a new browser window using Selenium's new_window command, navigates to a different page in the new window, and verifies that two windows are open.

Starting URL: https://the-internet.herokuapp.com

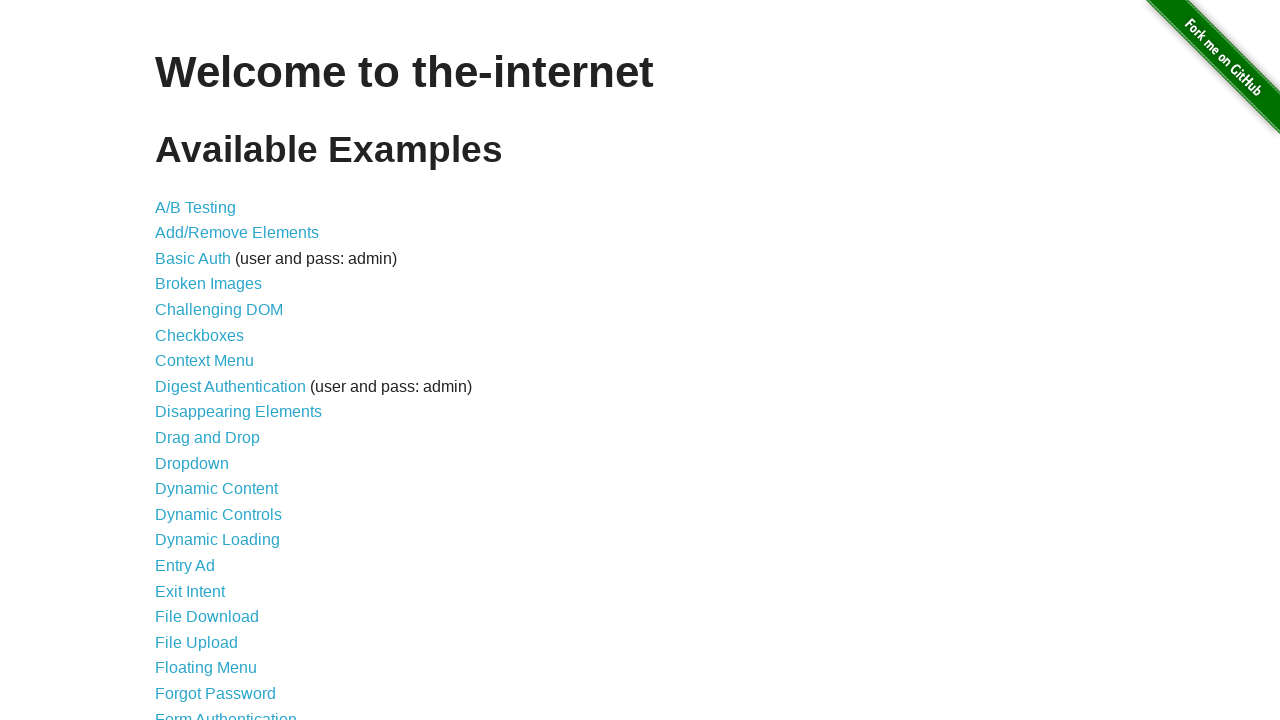

Opened a new browser window/page in the current context
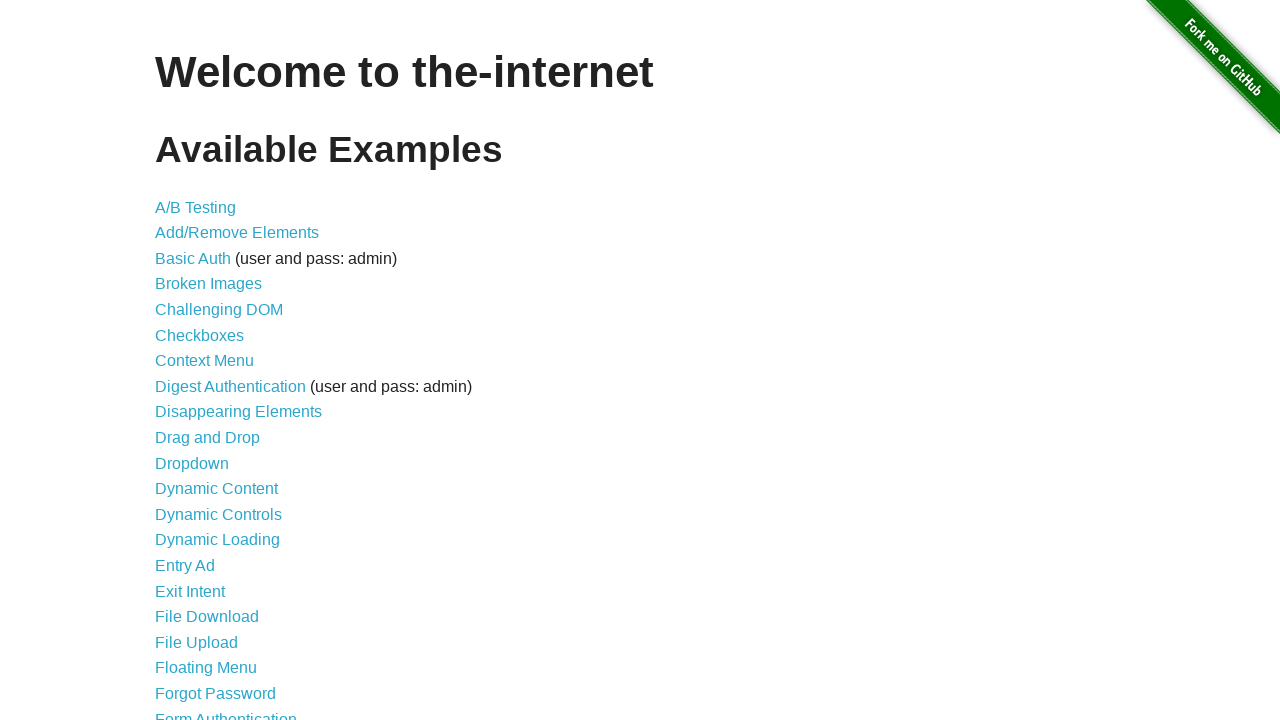

Navigated to typos page in the new window
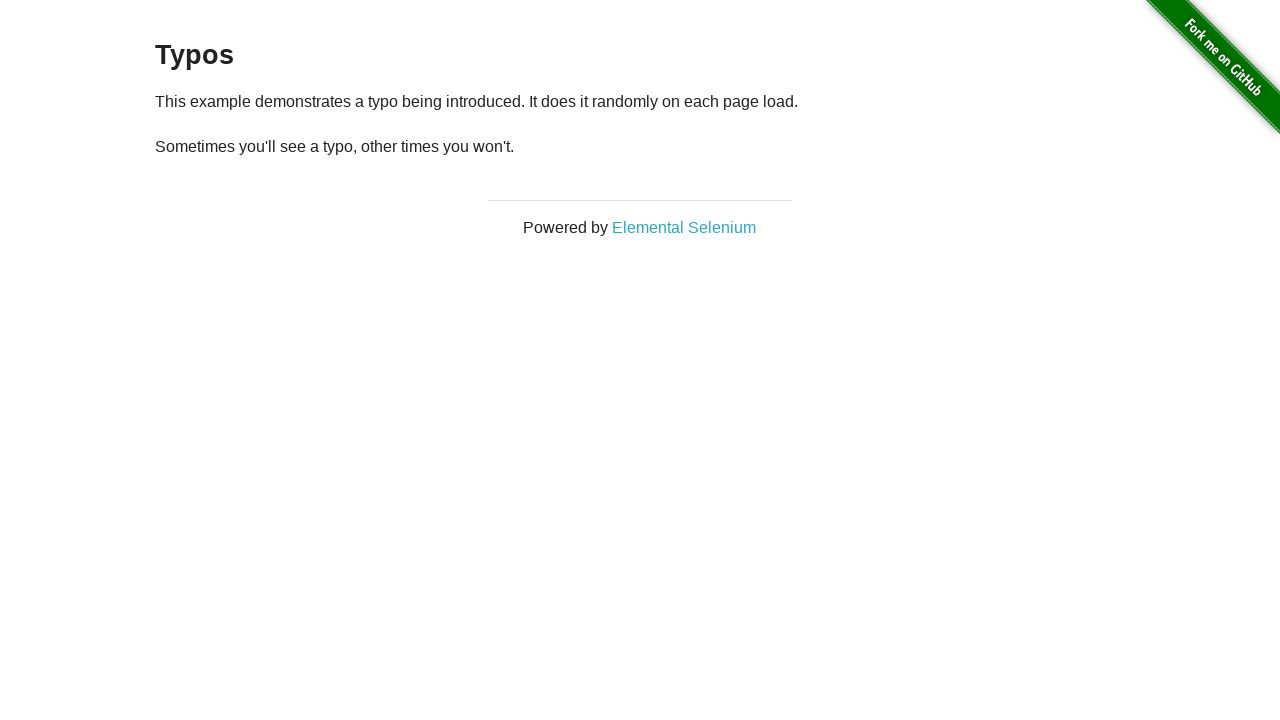

Verified that 2 windows are open
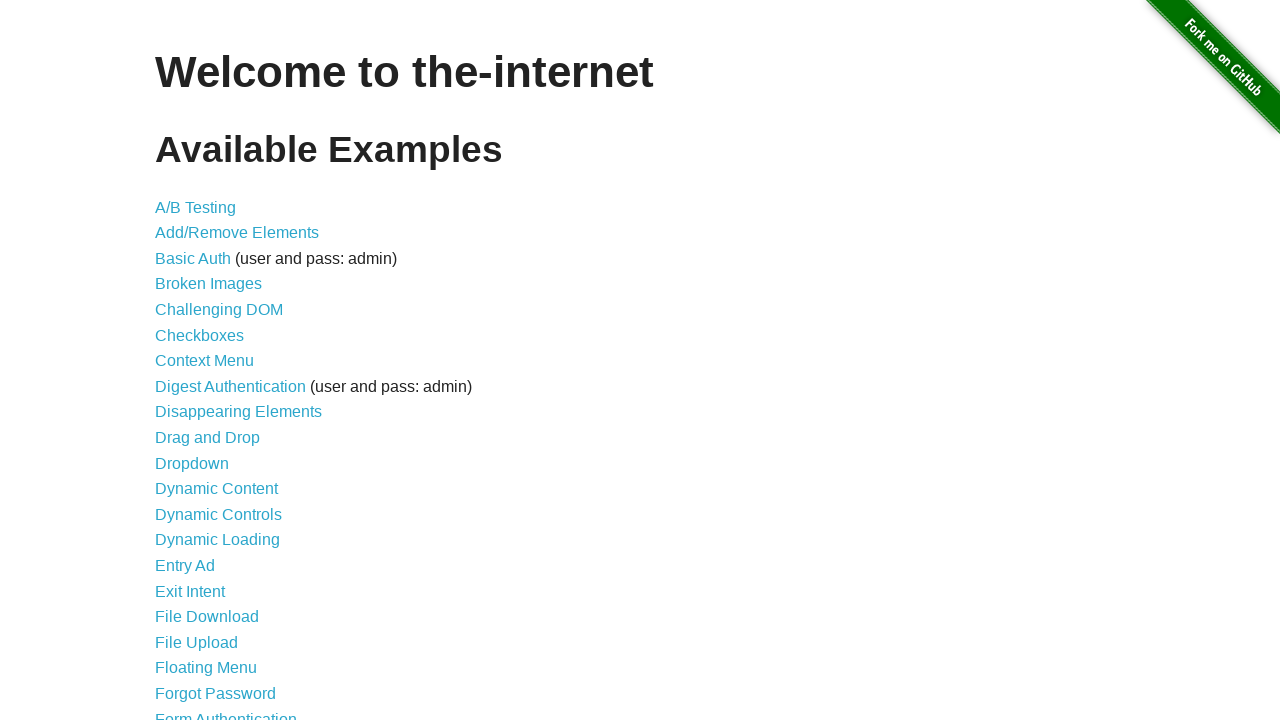

Assertion passed: exactly 2 windows are open
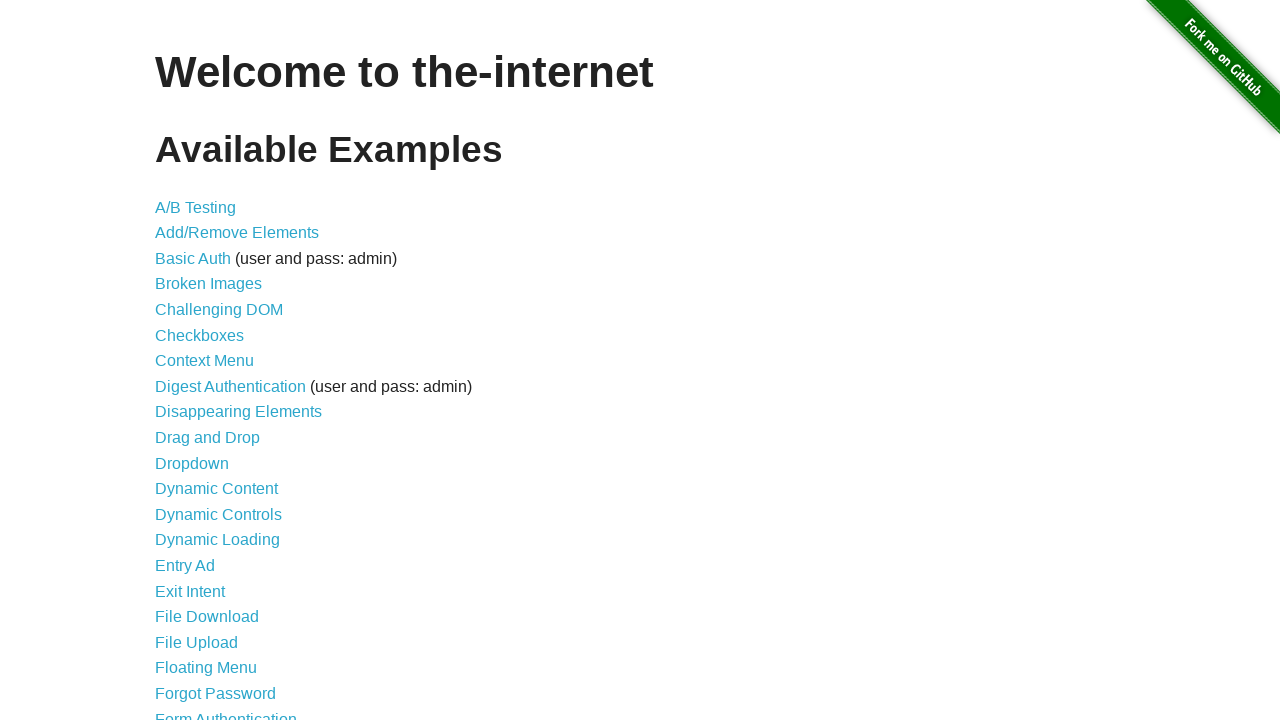

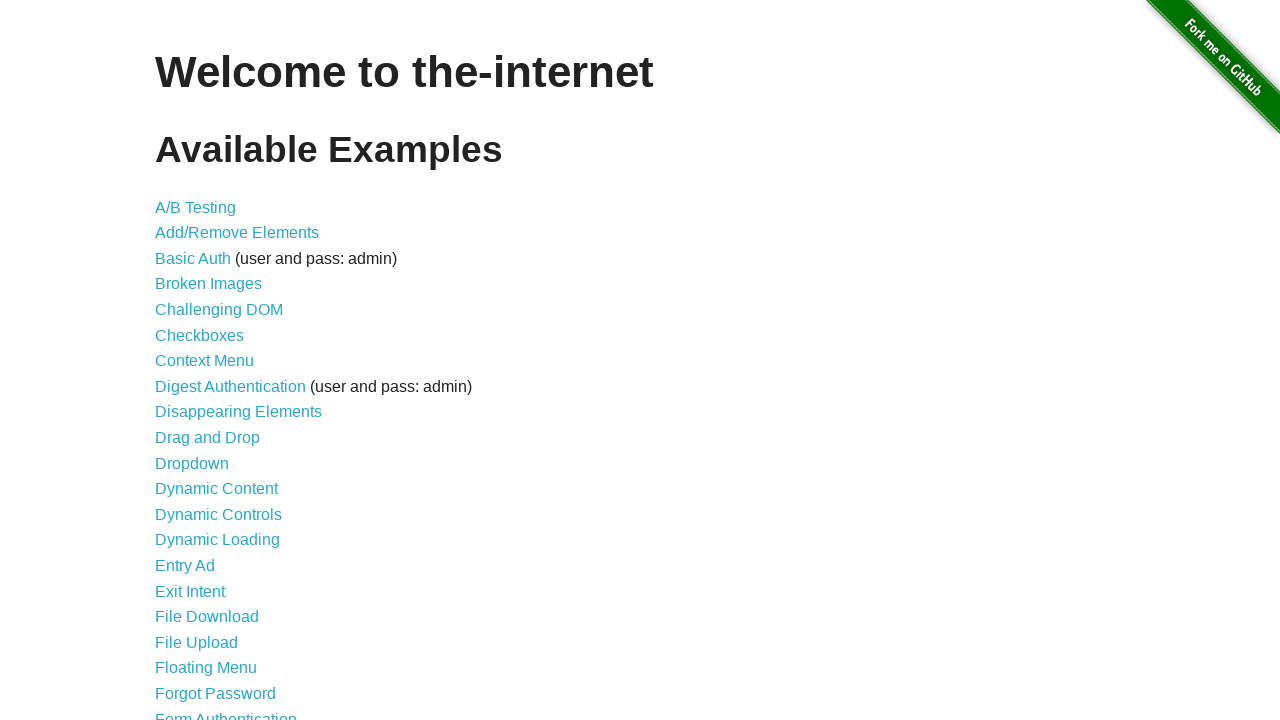